Tests W3Schools JavaScript tryit editor by switching to iframe, executing JavaScript functions, and highlighting elements with red borders

Starting URL: https://www.w3schools.com/jsref/tryit.asp?filename=tryjsref_submit_get

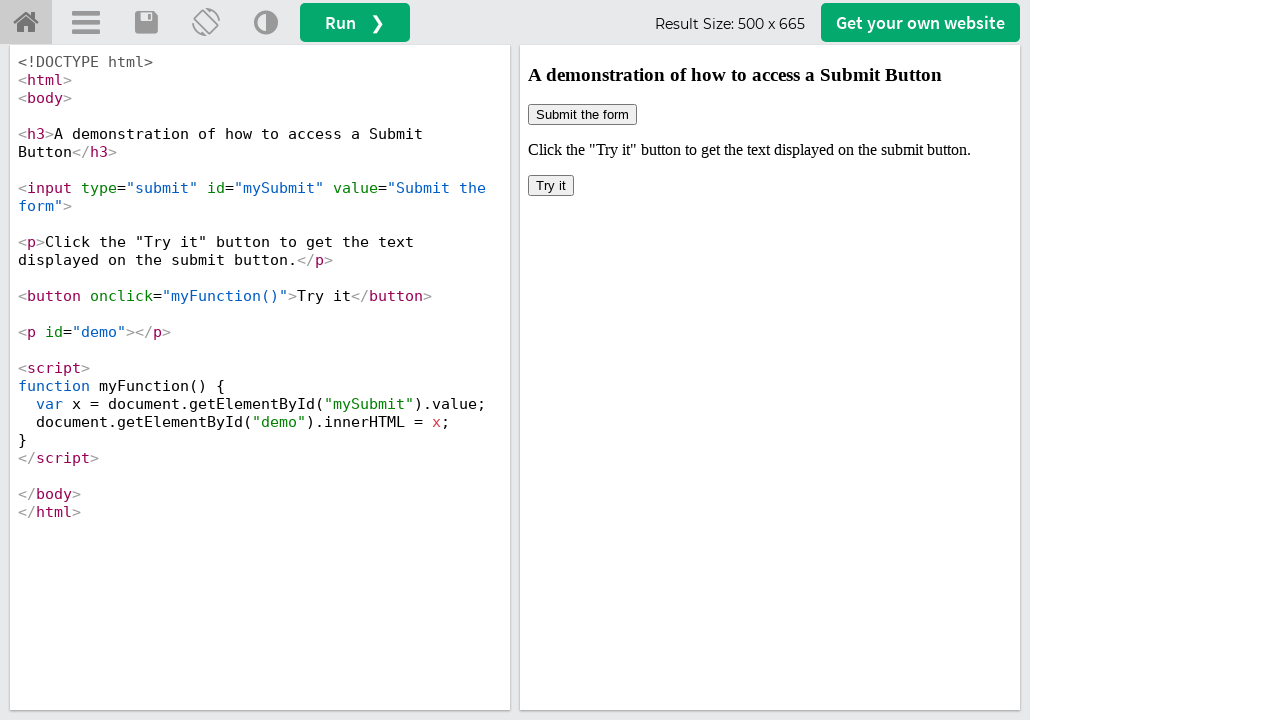

Retrieved all iframe elements from page
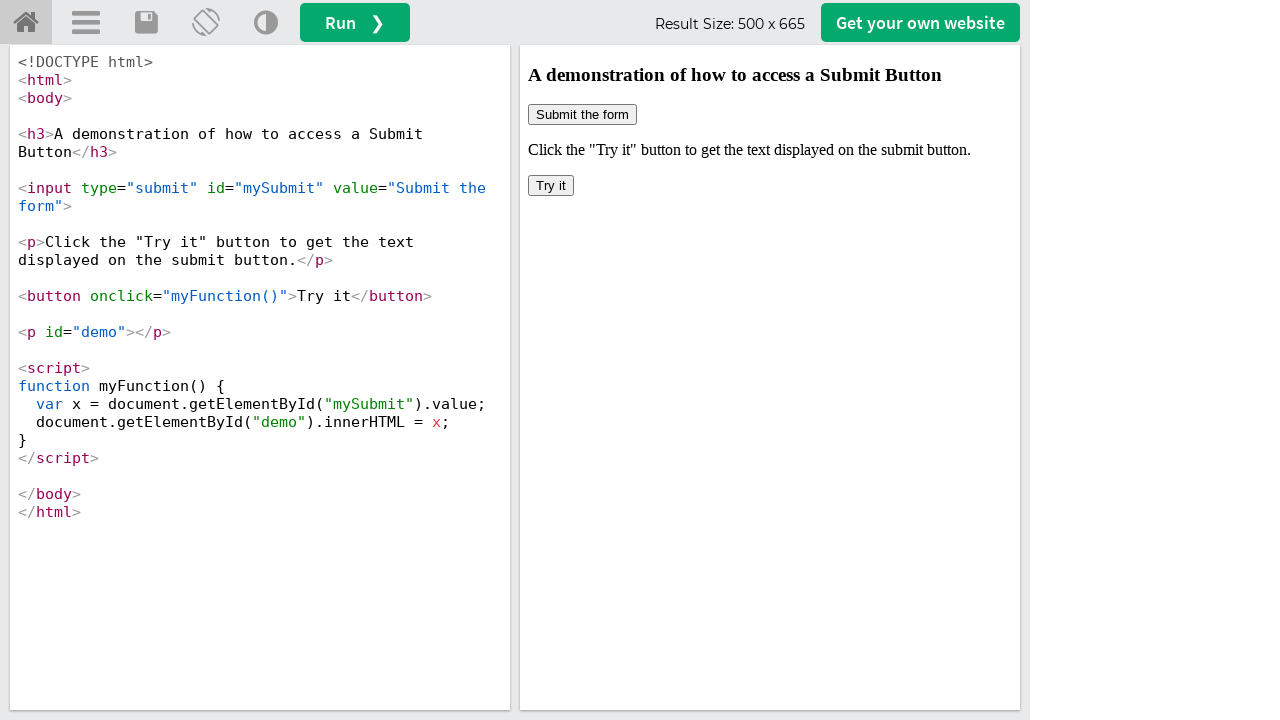

Extracted and printed all iframe IDs
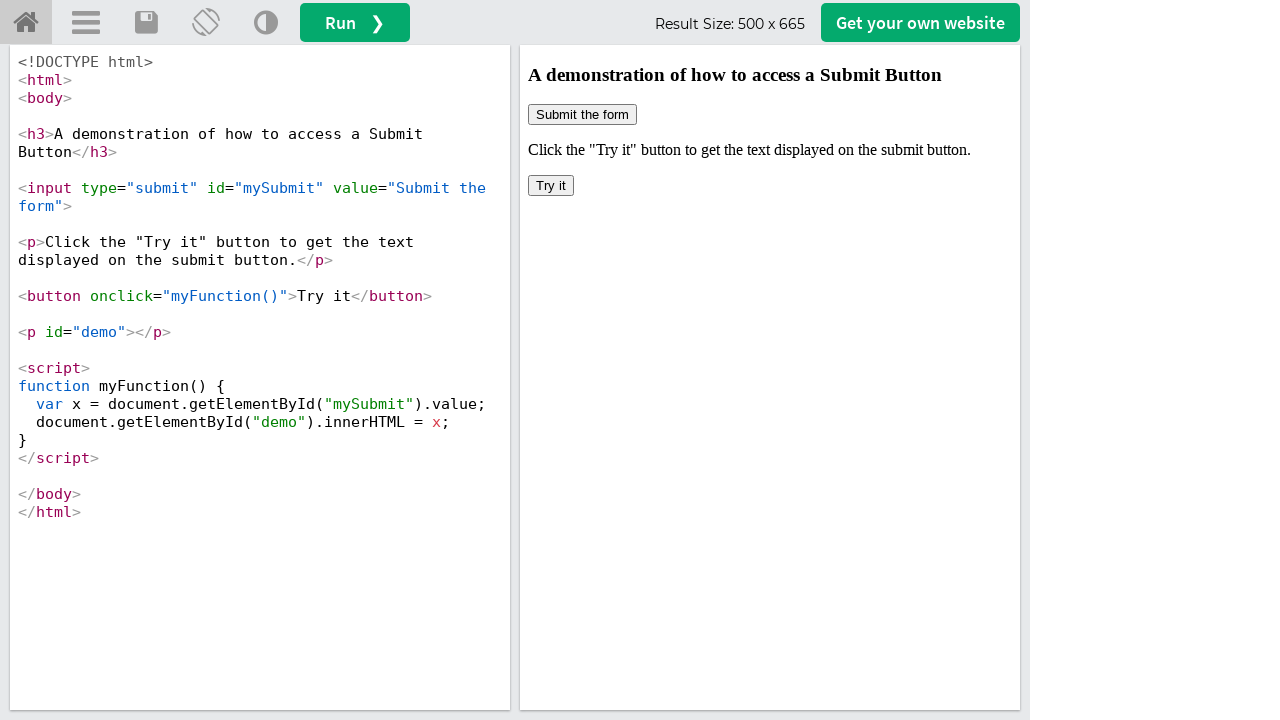

Switched to first iframe element
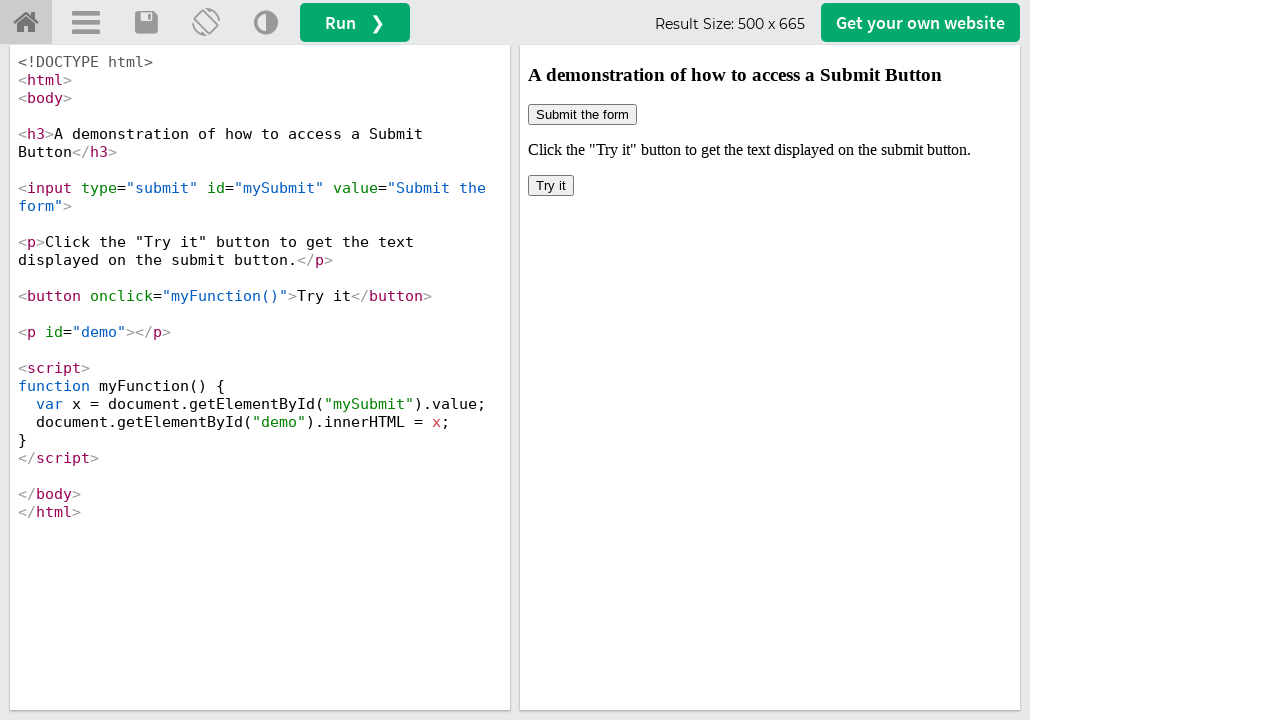

Executed JavaScript myFunction() in iframe
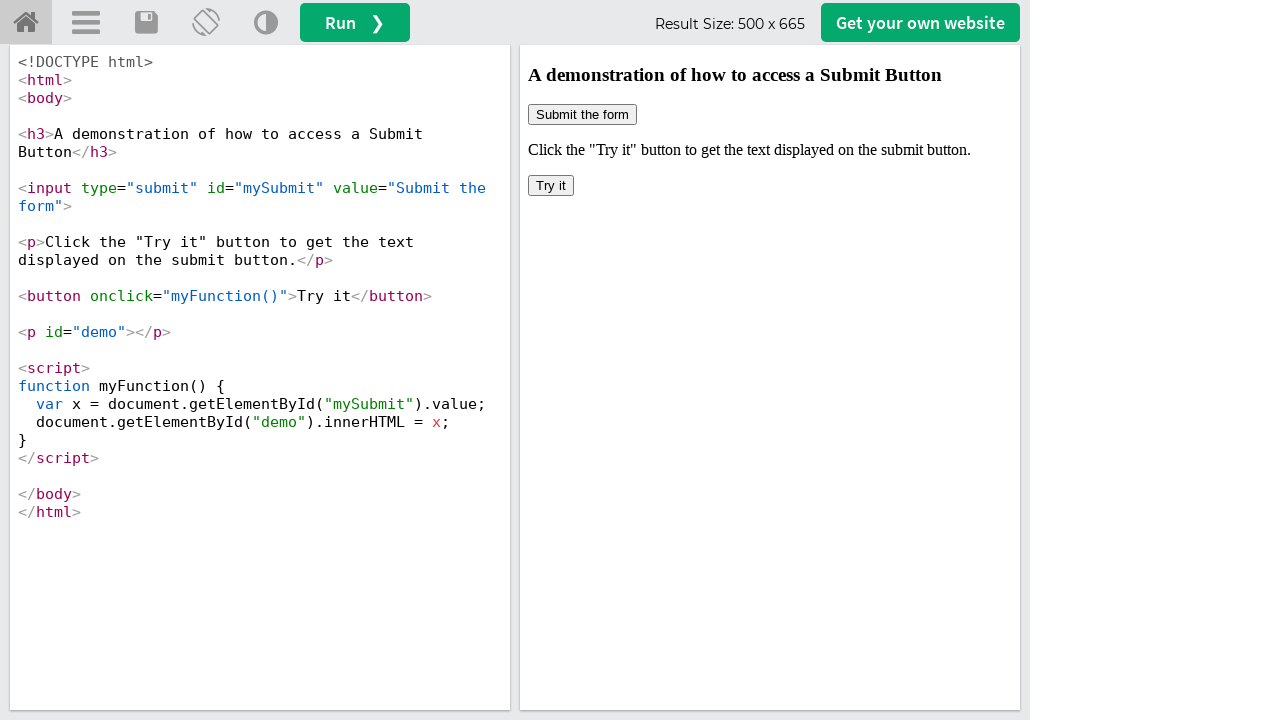

Located submit button with ID 'mySubmit'
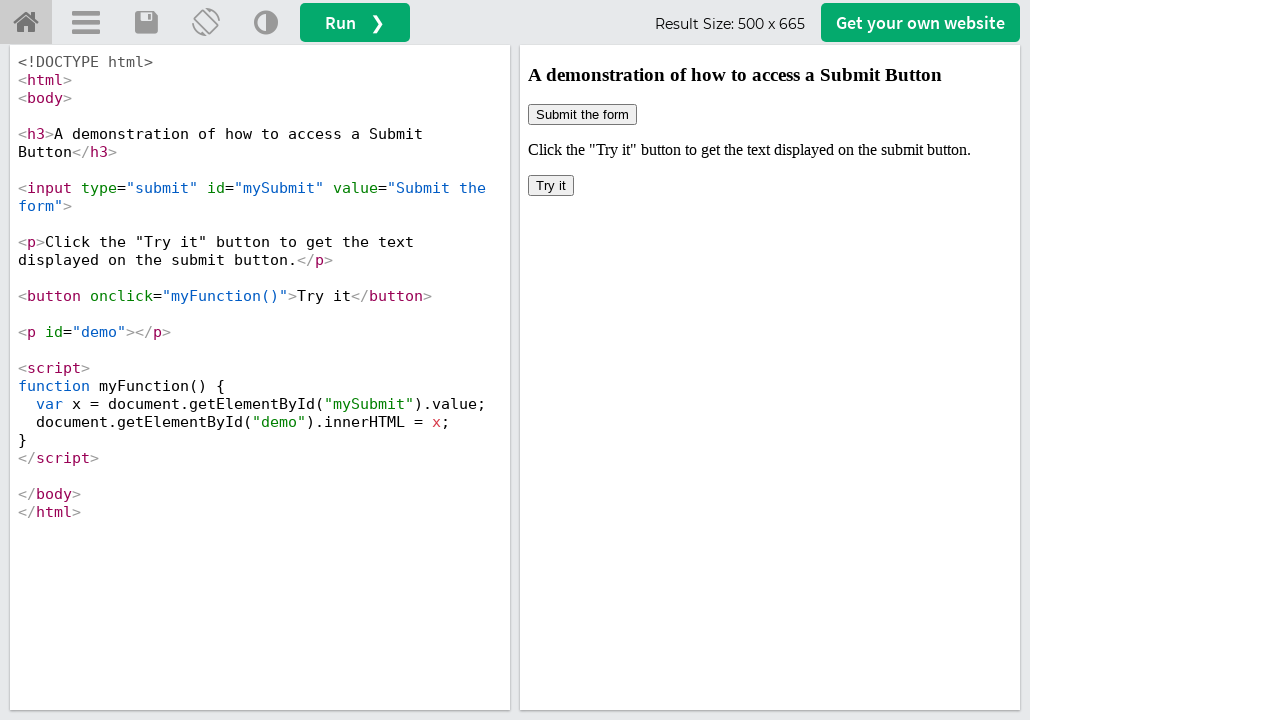

Applied red 3px border to submit button
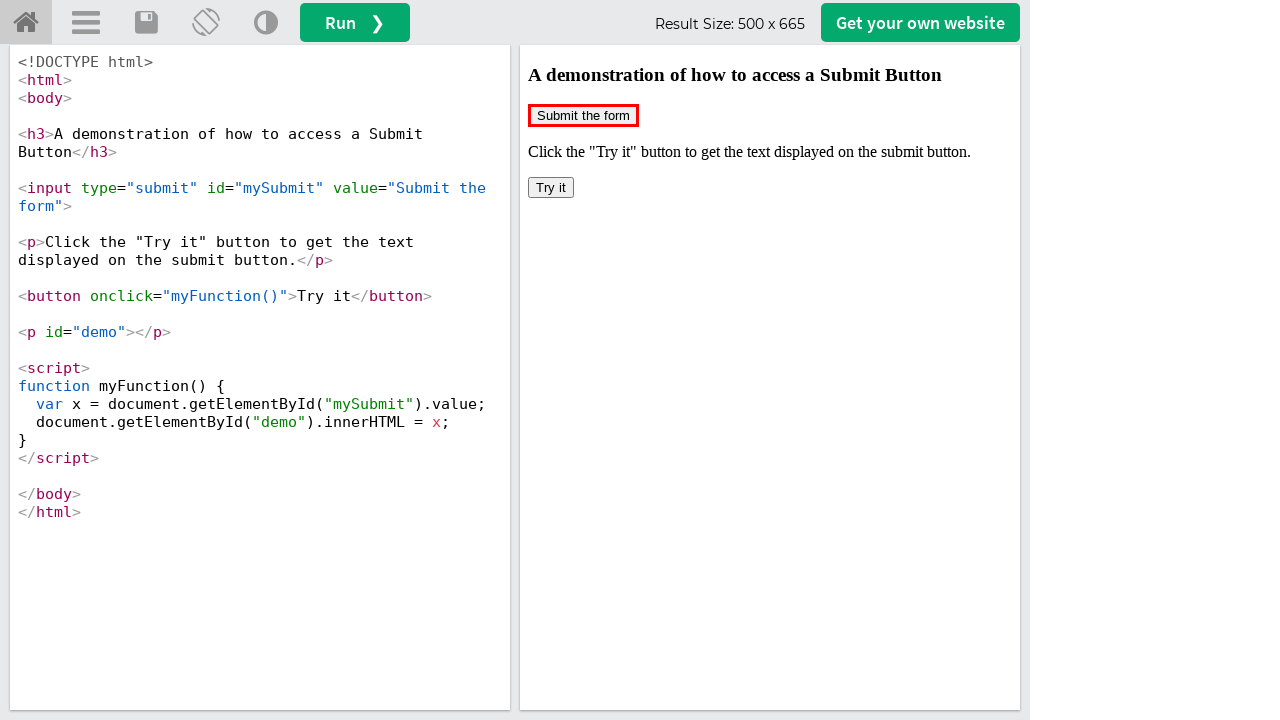

Located first button element in iframe
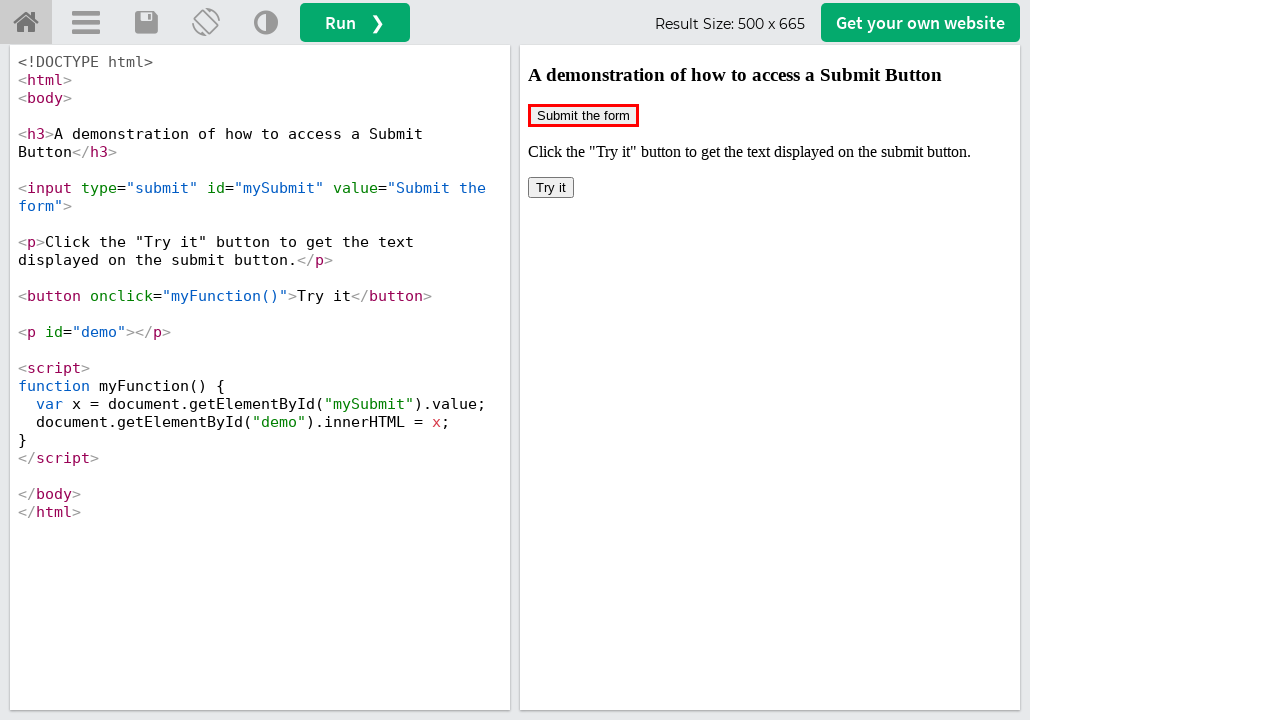

Applied red 3px border to button element
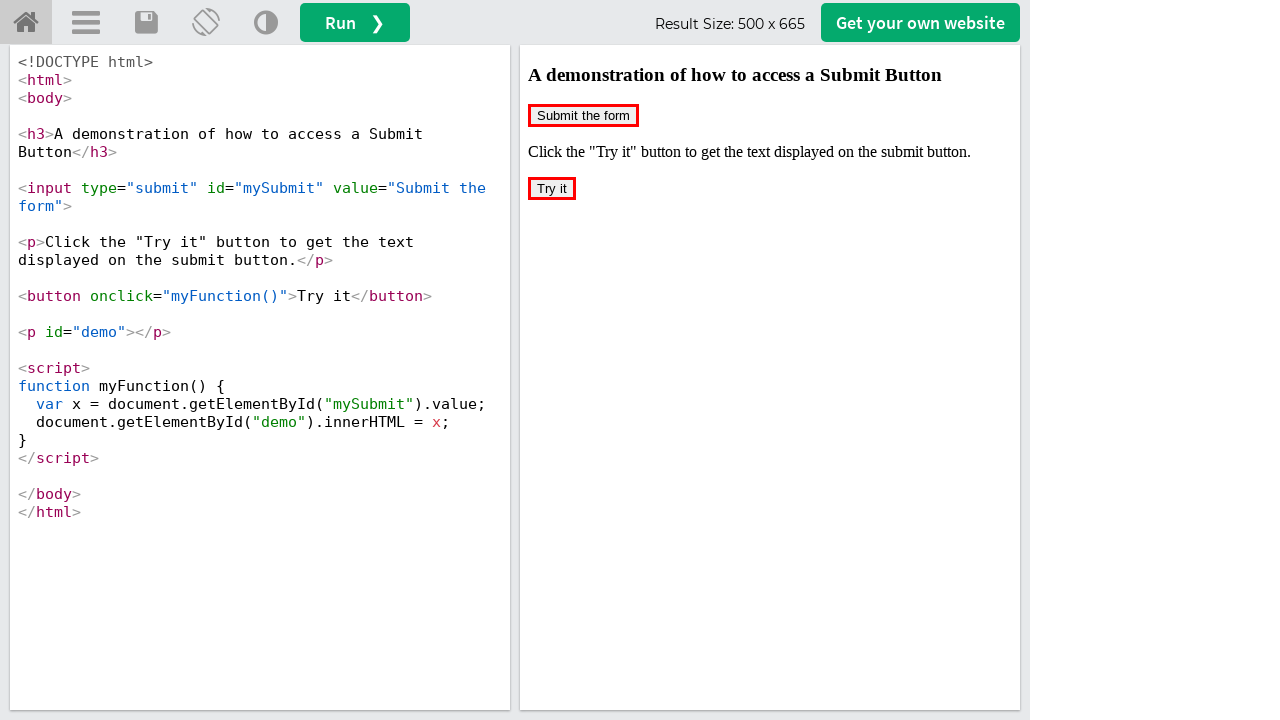

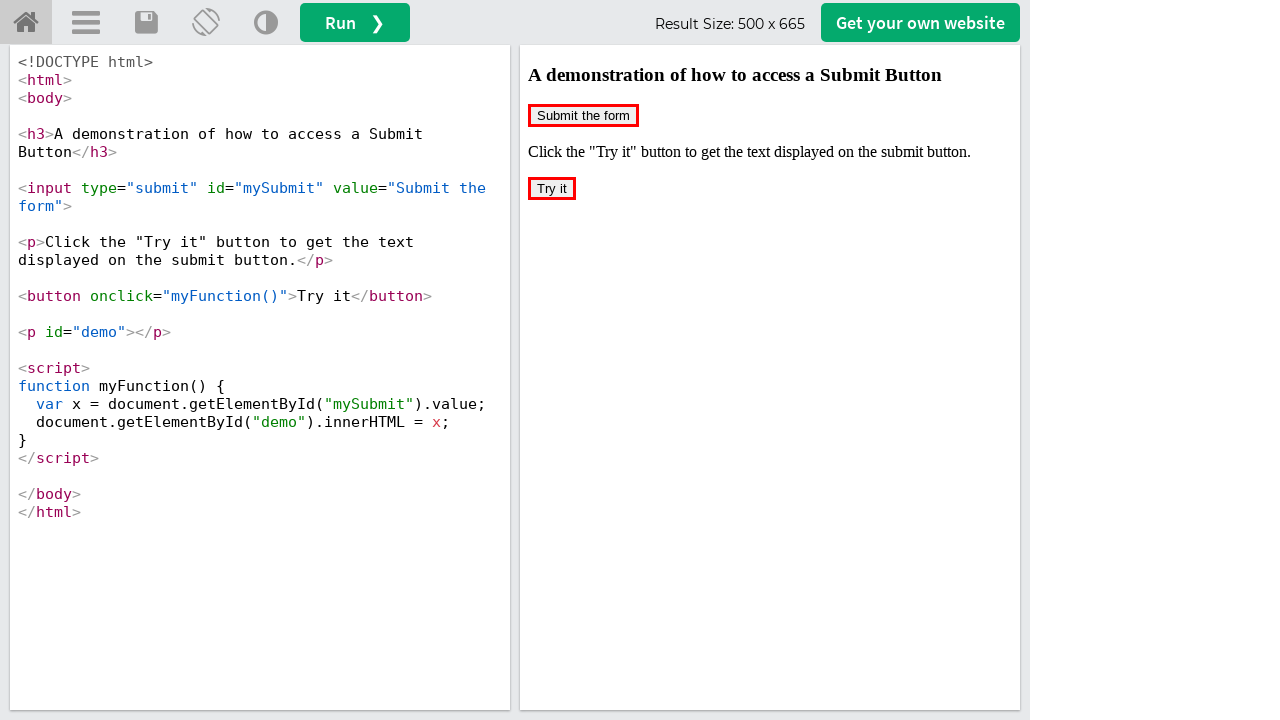